Navigates to the automation practice page and verifies that footer links are present and visible on the page

Starting URL: https://rahulshettyacademy.com/AutomationPractice/

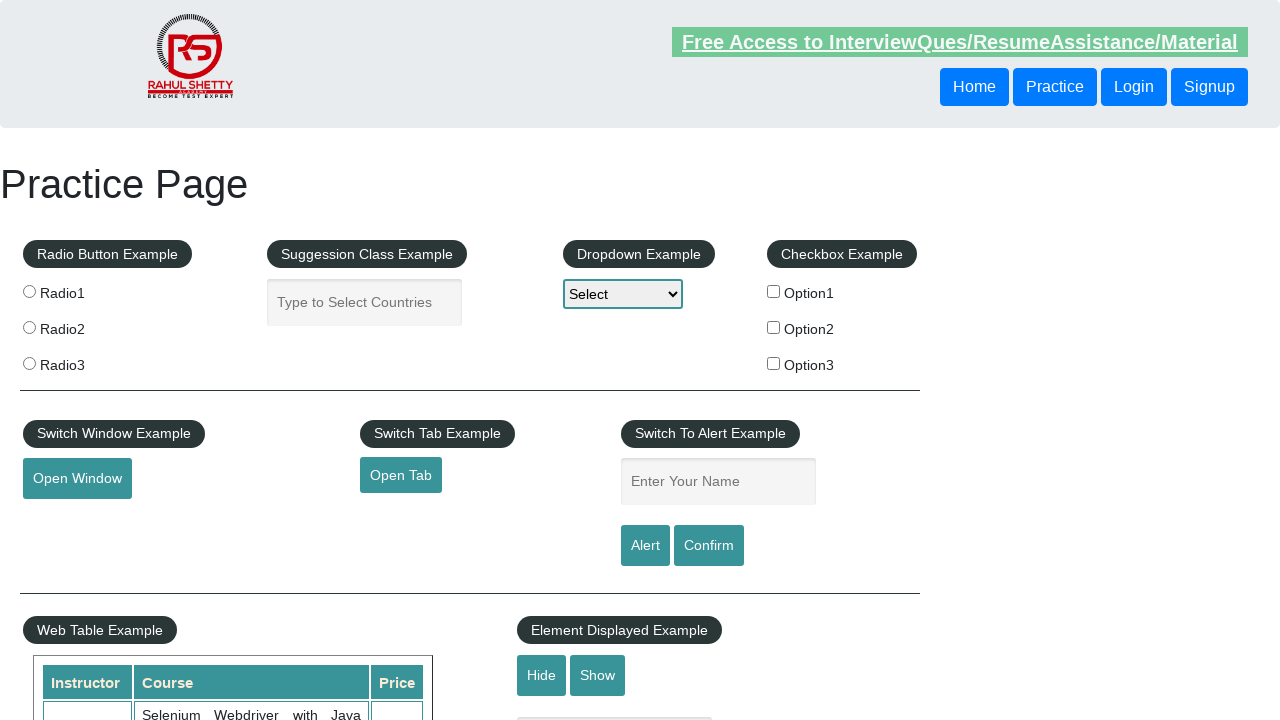

Waited for footer links selector to load
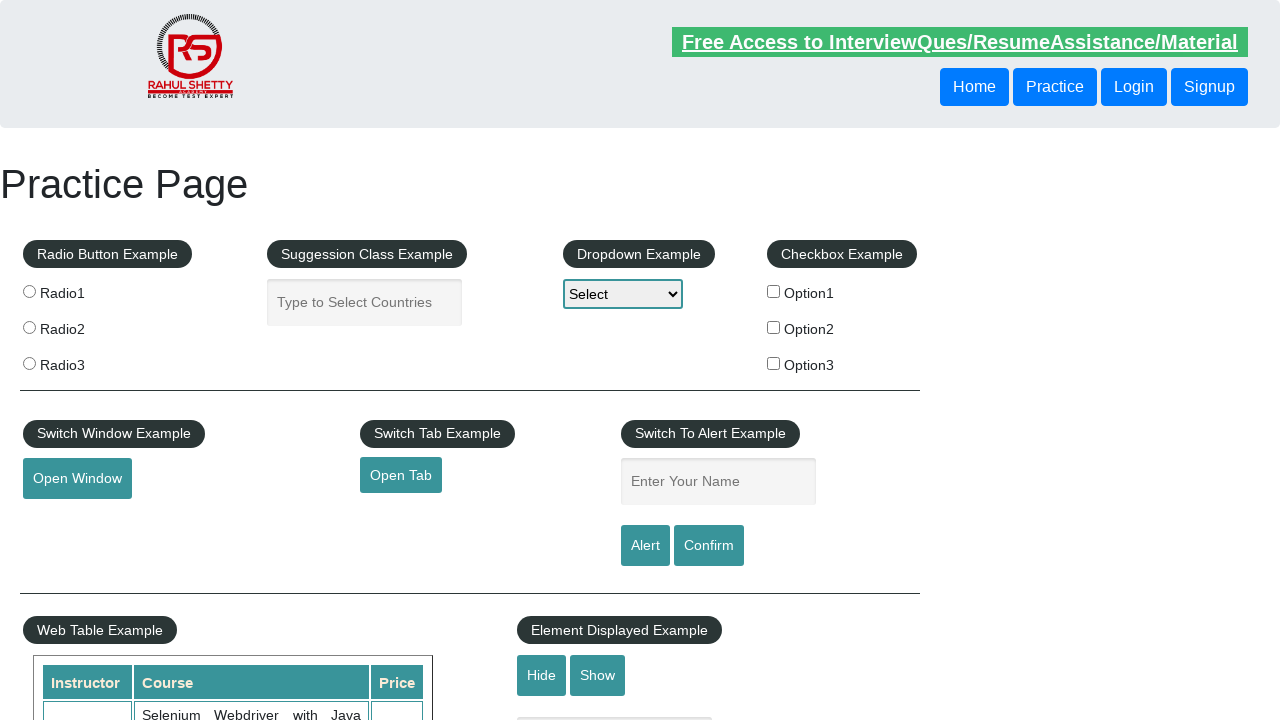

Located all footer links on the page
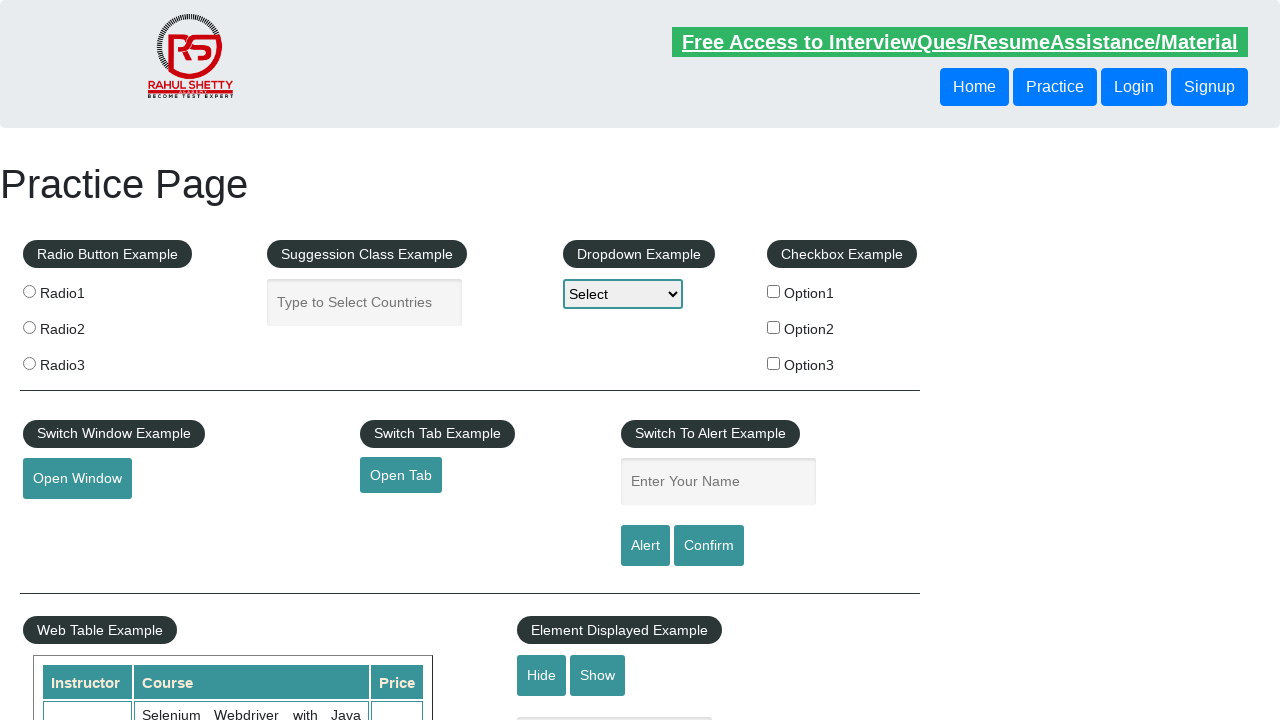

Verified that 20 footer links are present on the page
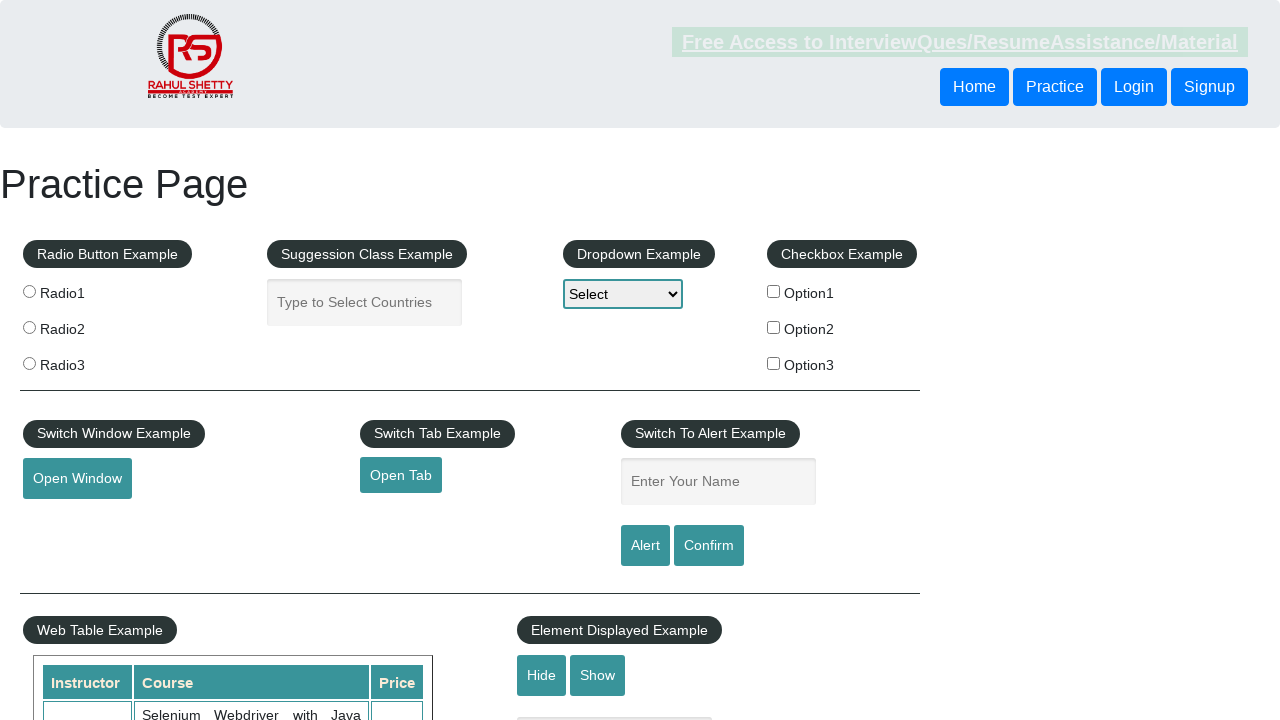

Retrieved the first footer link
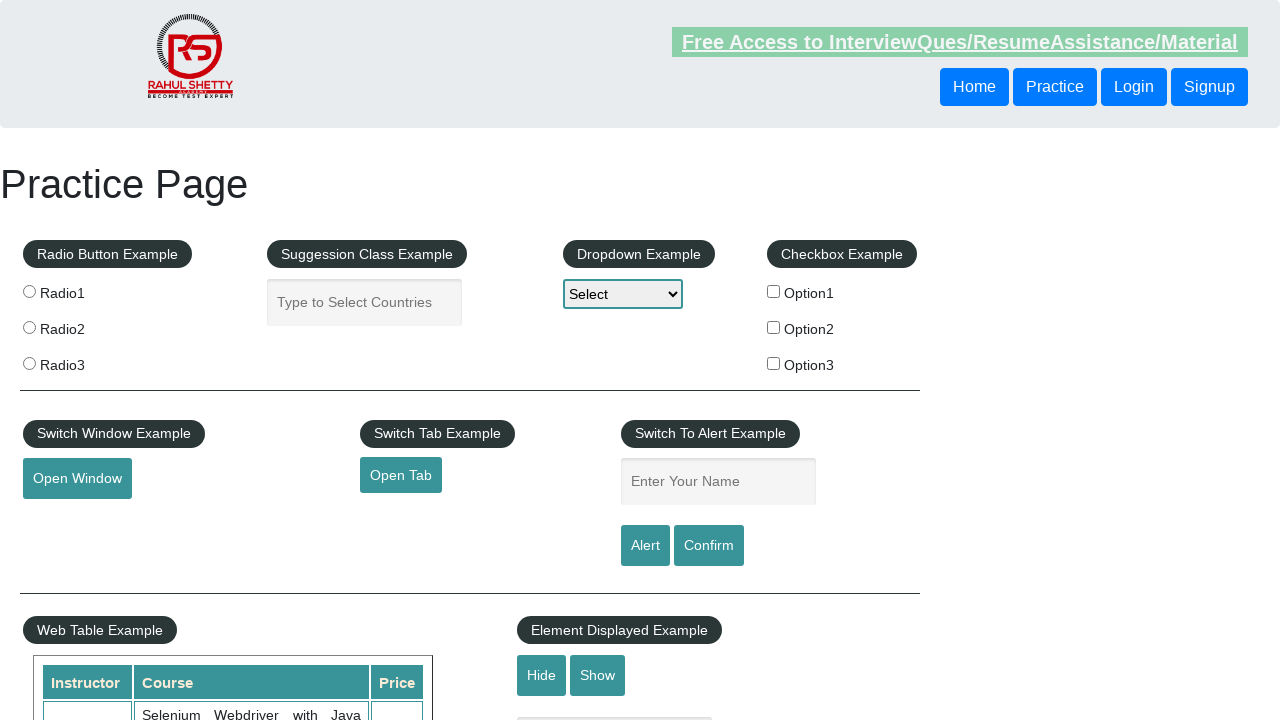

Verified that the first footer link has a valid href attribute
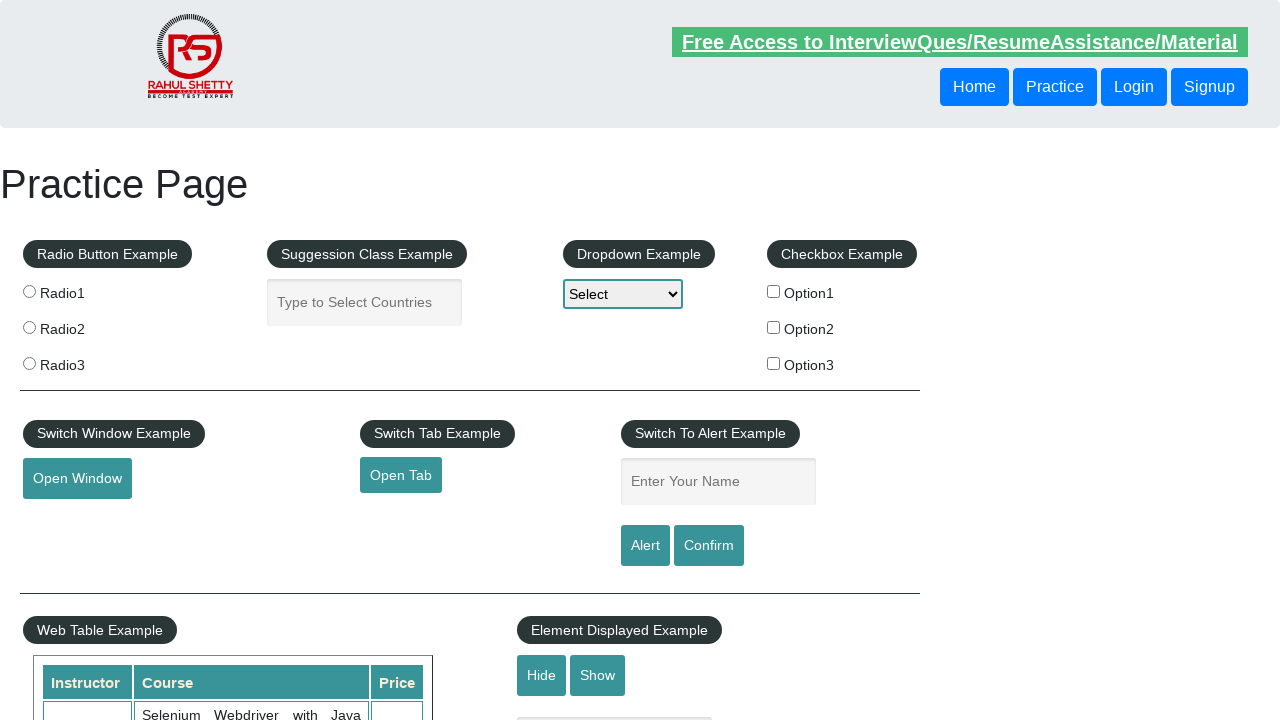

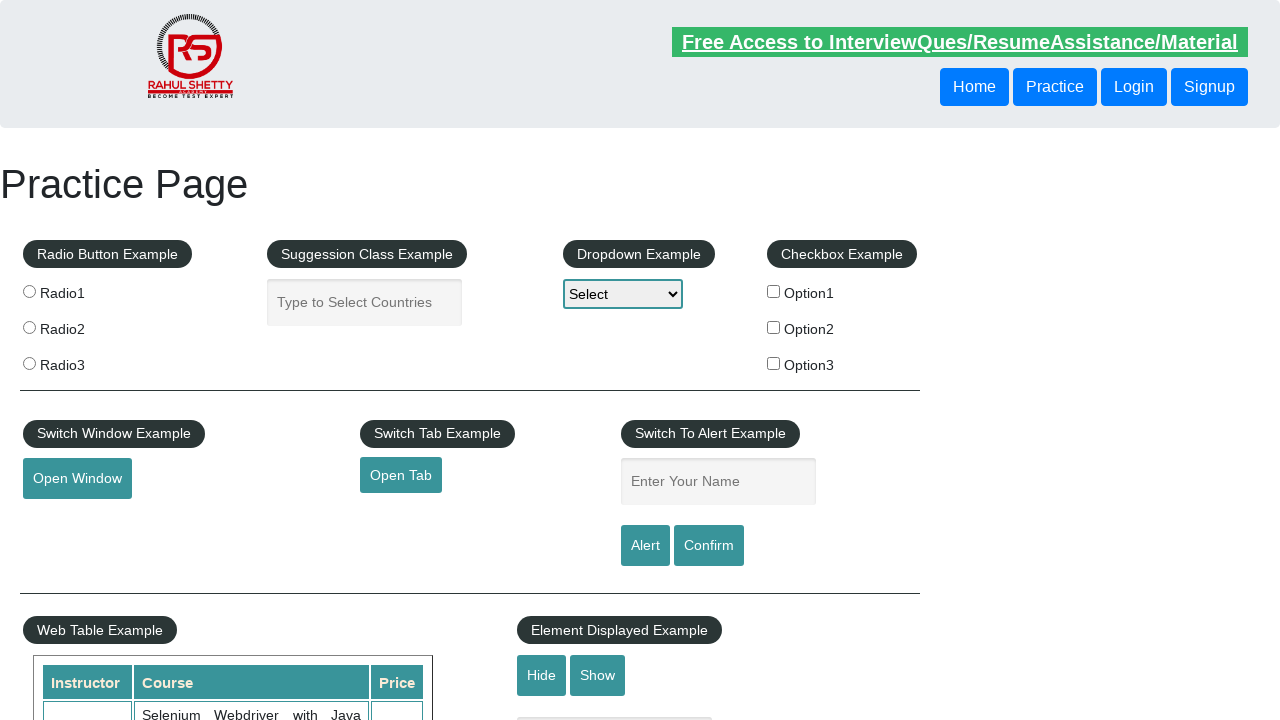